Tests FAQ accordion by clicking question 6 and verifying the answer text about cancellation without penalty is displayed

Starting URL: https://qa-scooter.praktikum-services.ru/

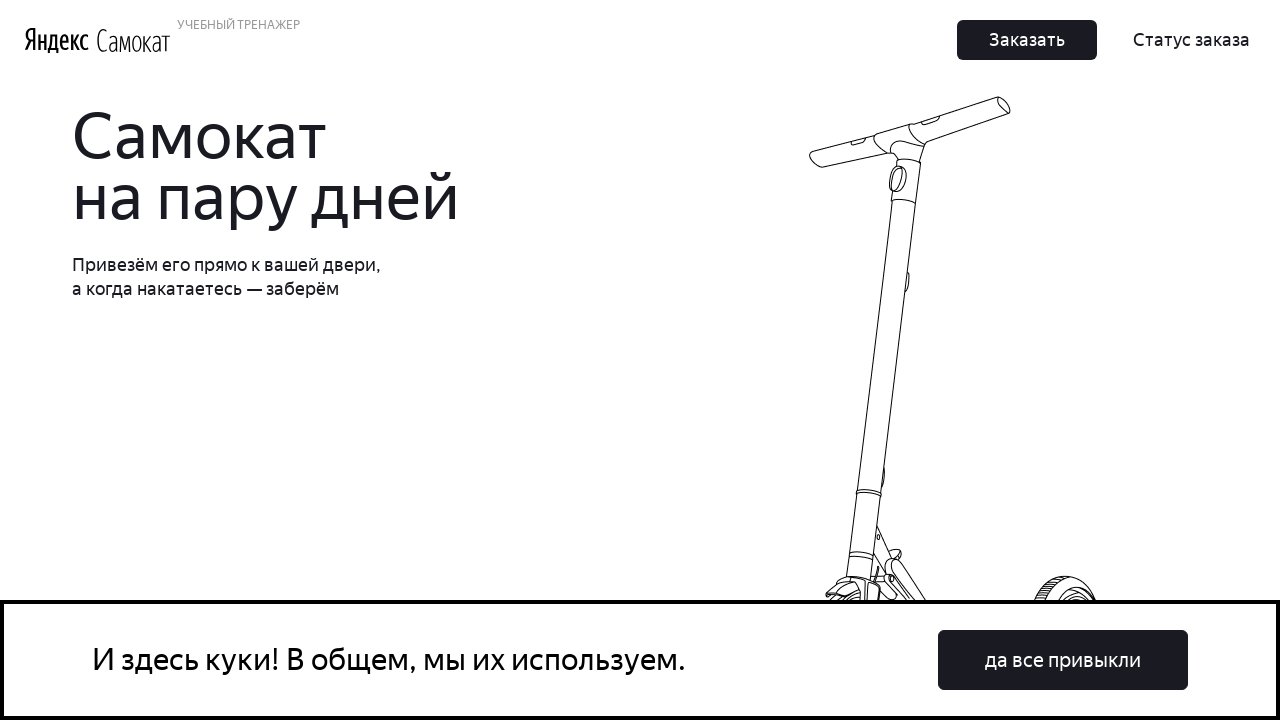

Scrolled to FAQ accordion section
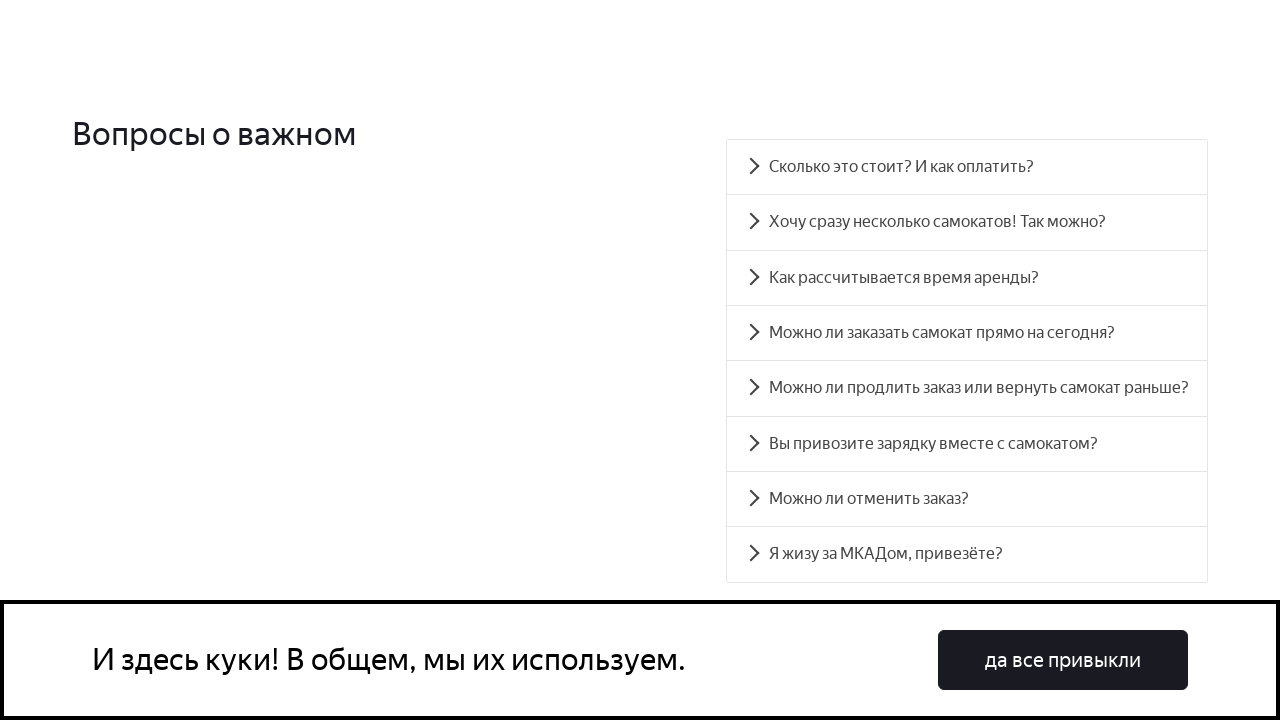

Clicked on question 6 in FAQ accordion at (967, 499) on .accordion__item >> nth=6 >> .accordion__button
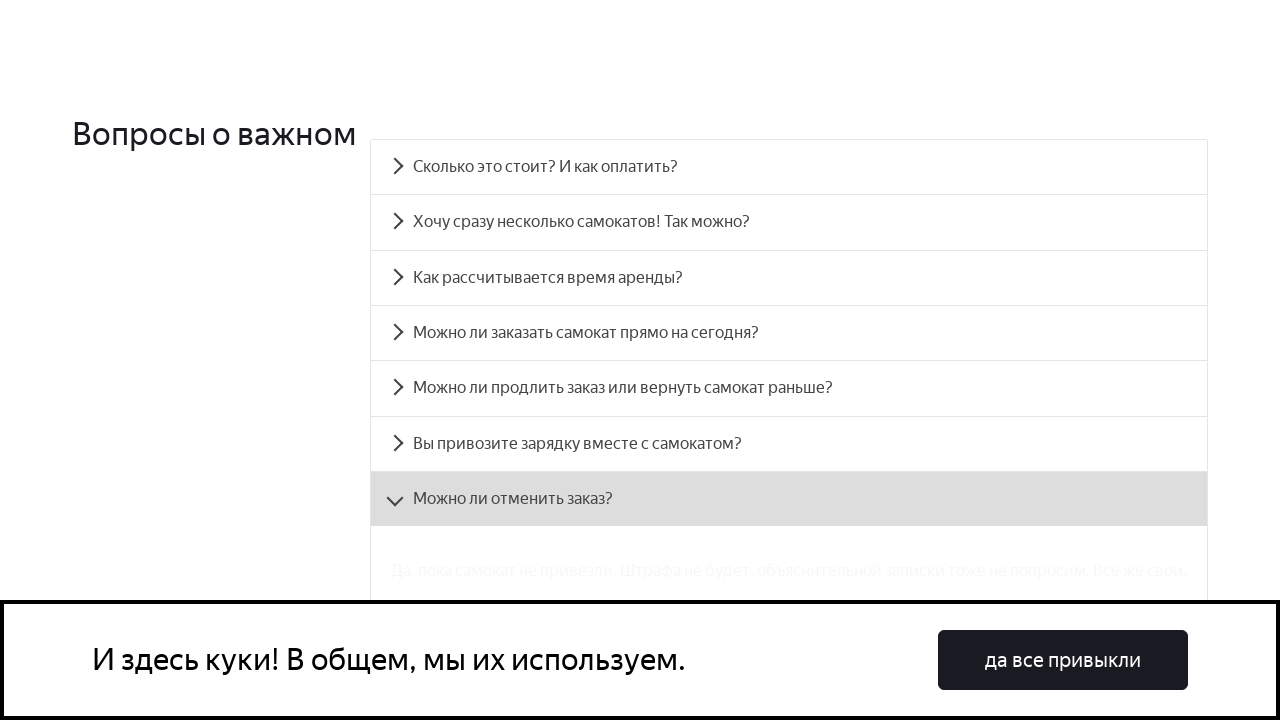

Answer panel became visible
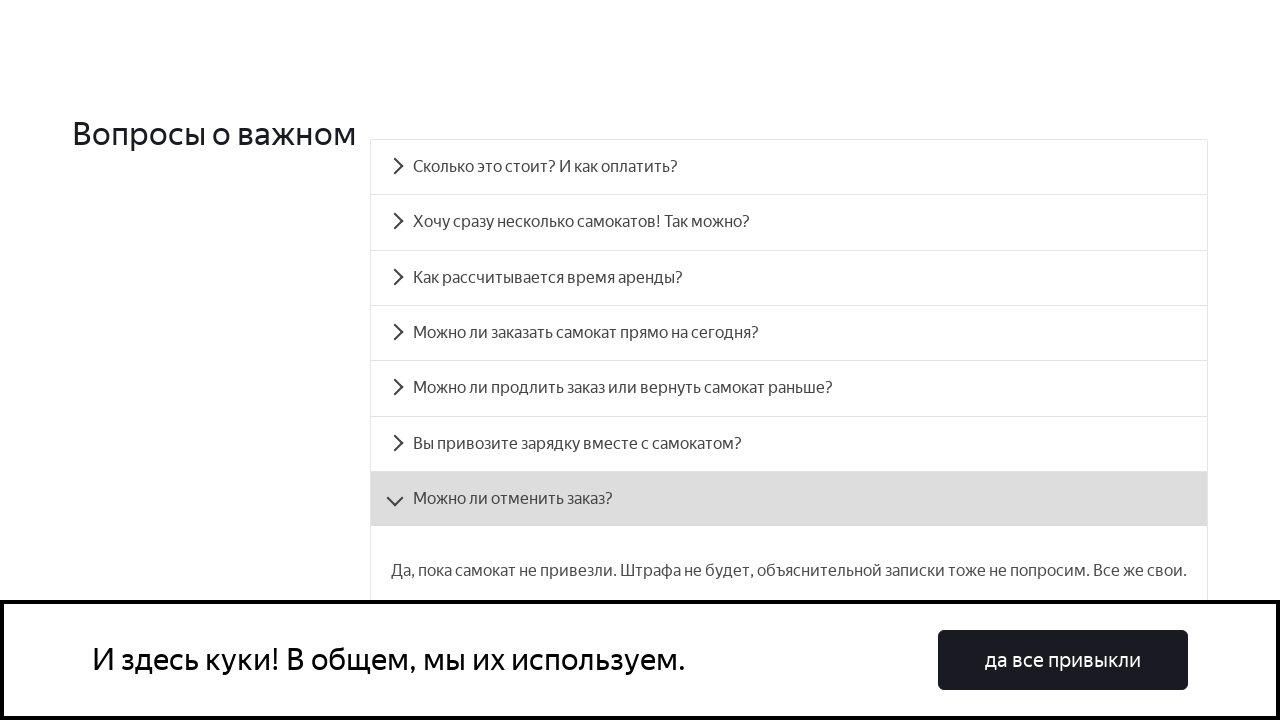

Verified answer text contains 'Штрафа не будет' (no penalty message)
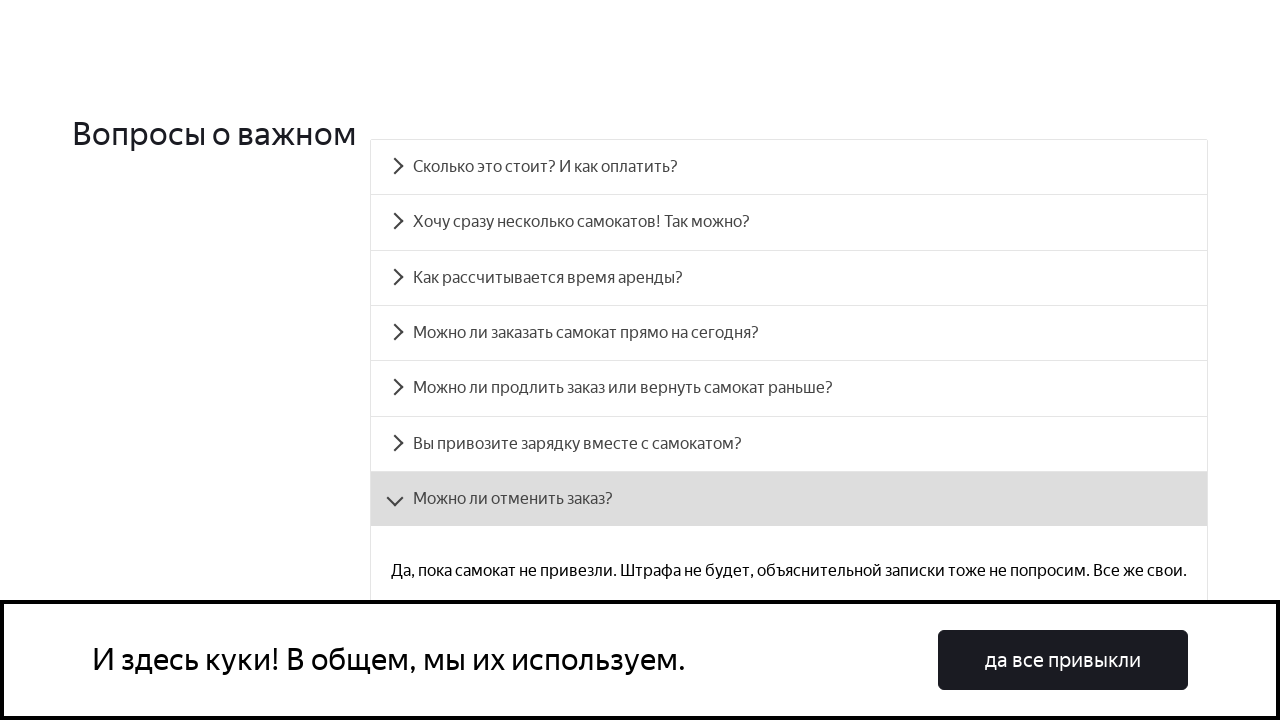

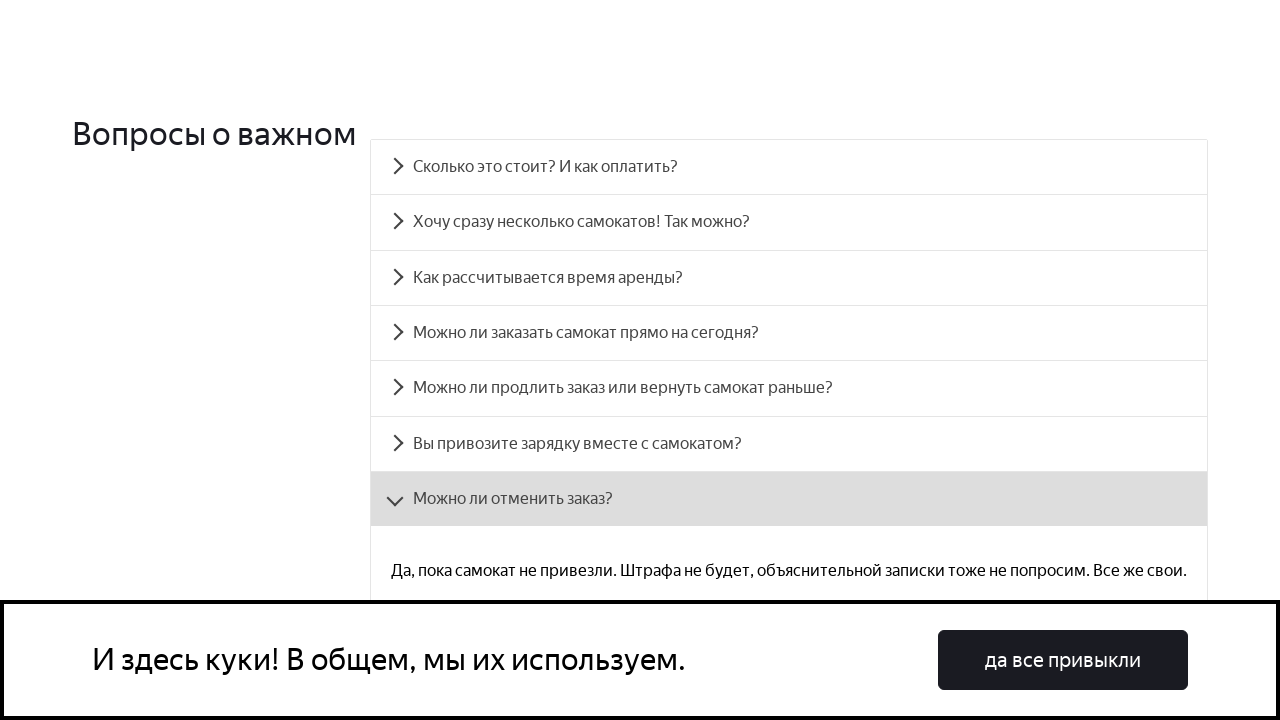